Tests adding specific vegetable items (Beetroot, Brinjal, Carrot) to cart on a grocery shopping practice website by iterating through products and clicking ADD TO CART for matching items

Starting URL: https://rahulshettyacademy.com/seleniumPractise/#/

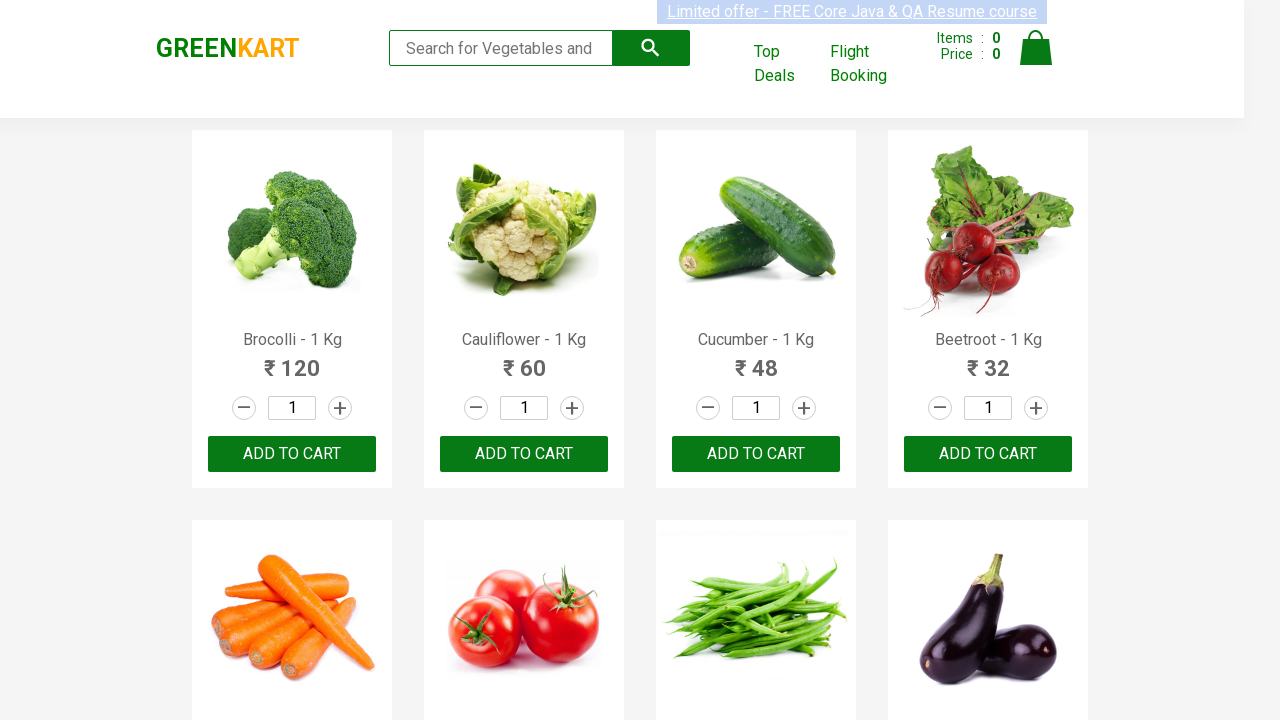

Waited for product names to load on the page
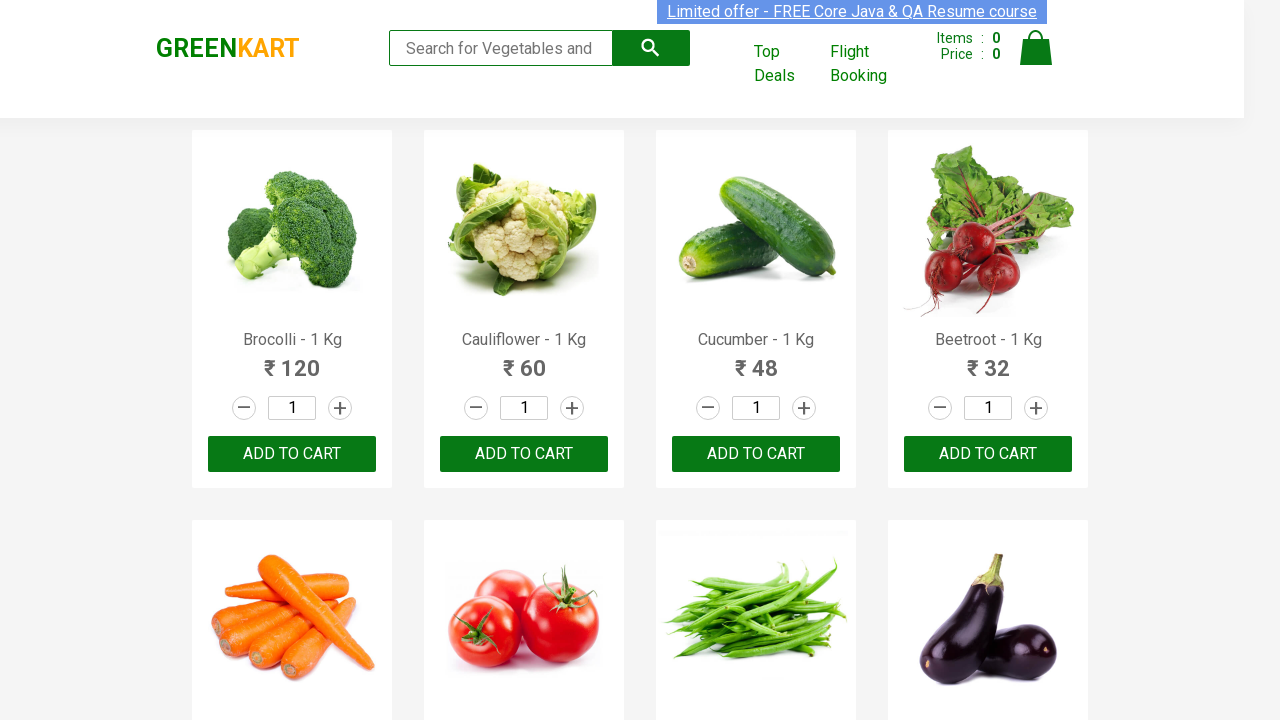

Retrieved all product name elements from the page
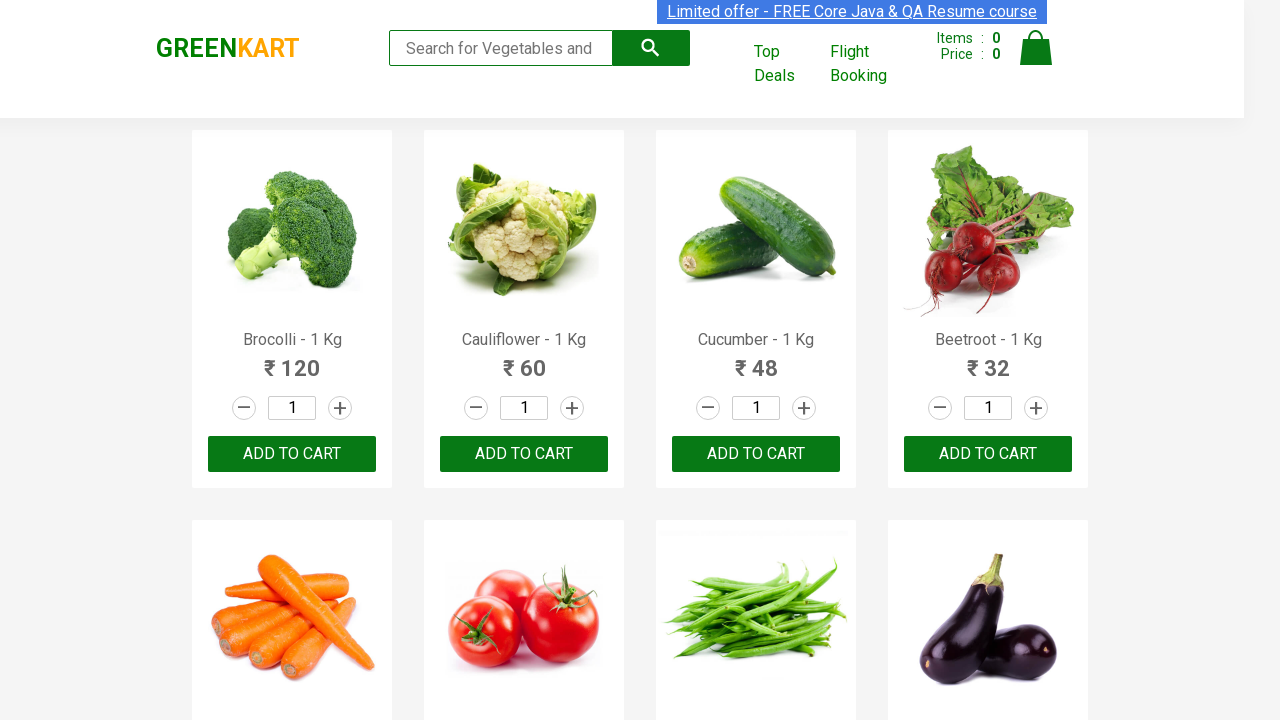

Clicked ADD TO CART button for Beetroot at (988, 454) on xpath=//button[text()='ADD TO CART'] >> nth=3
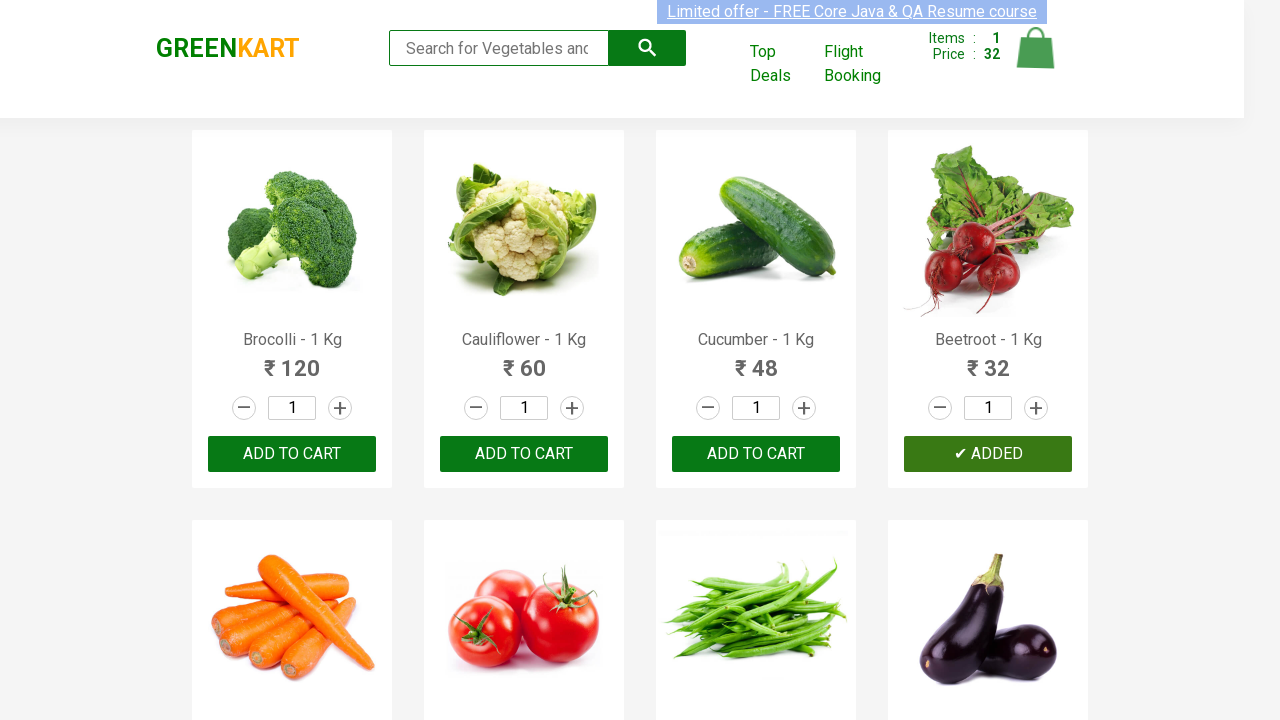

Clicked ADD TO CART button for Carrot at (524, 360) on xpath=//button[text()='ADD TO CART'] >> nth=4
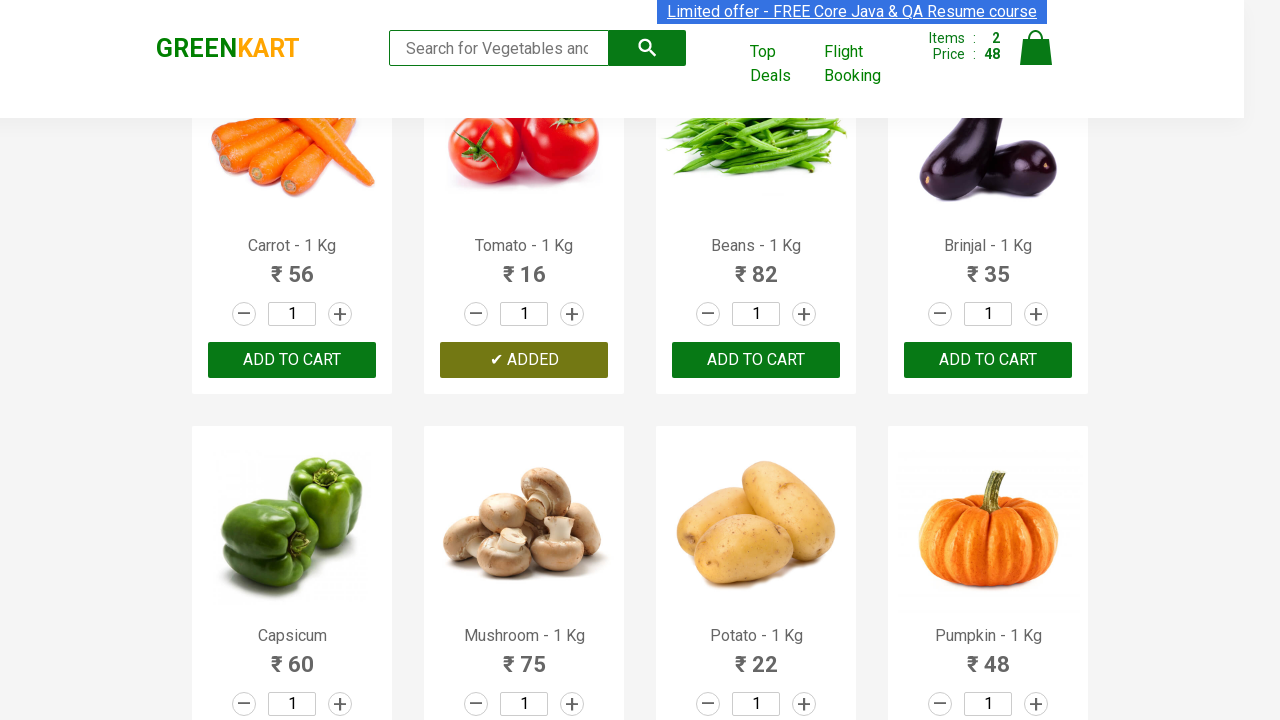

Clicked ADD TO CART button for Brinjal at (524, 360) on xpath=//button[text()='ADD TO CART'] >> nth=7
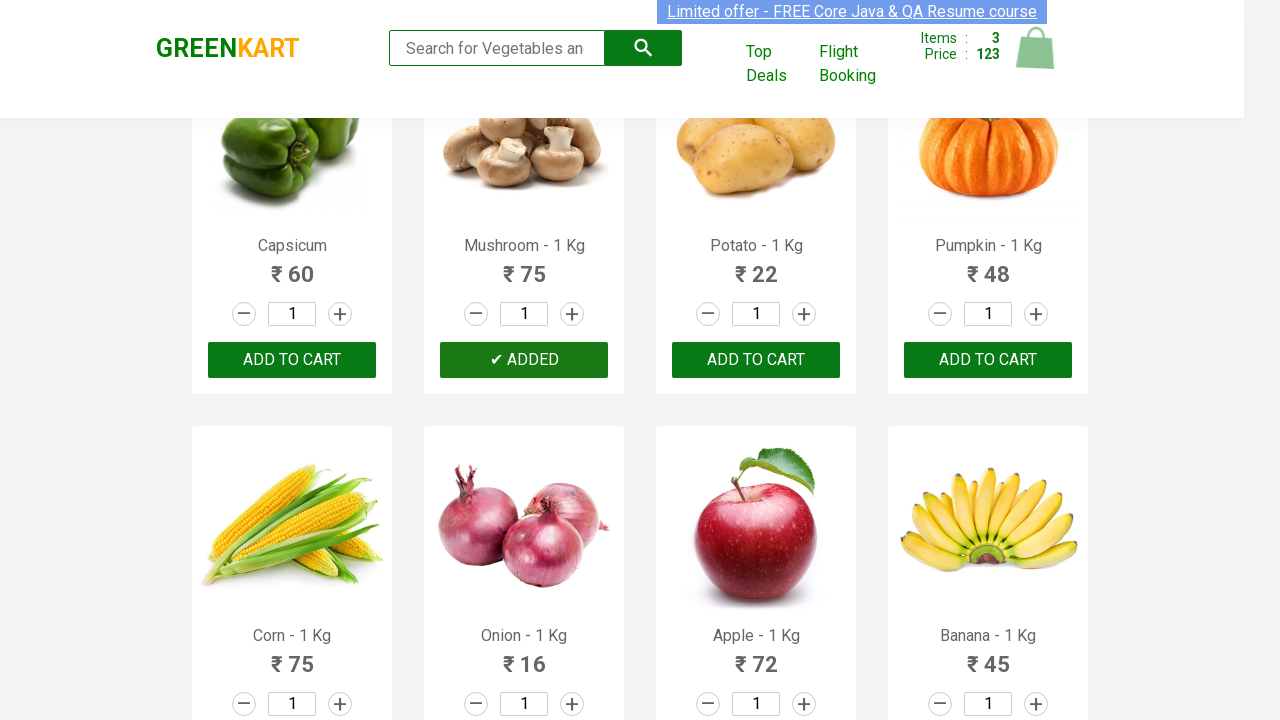

Successfully added all 3 required items (Beetroot, Brinjal, Carrot) to cart
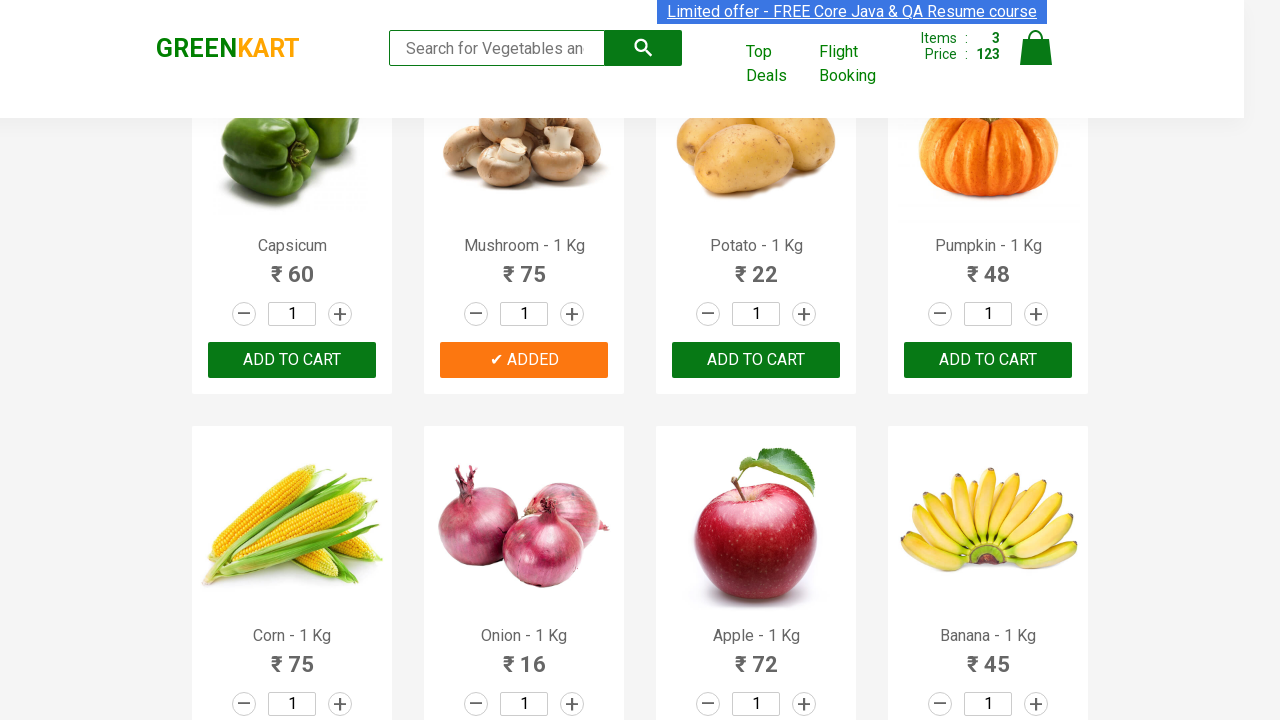

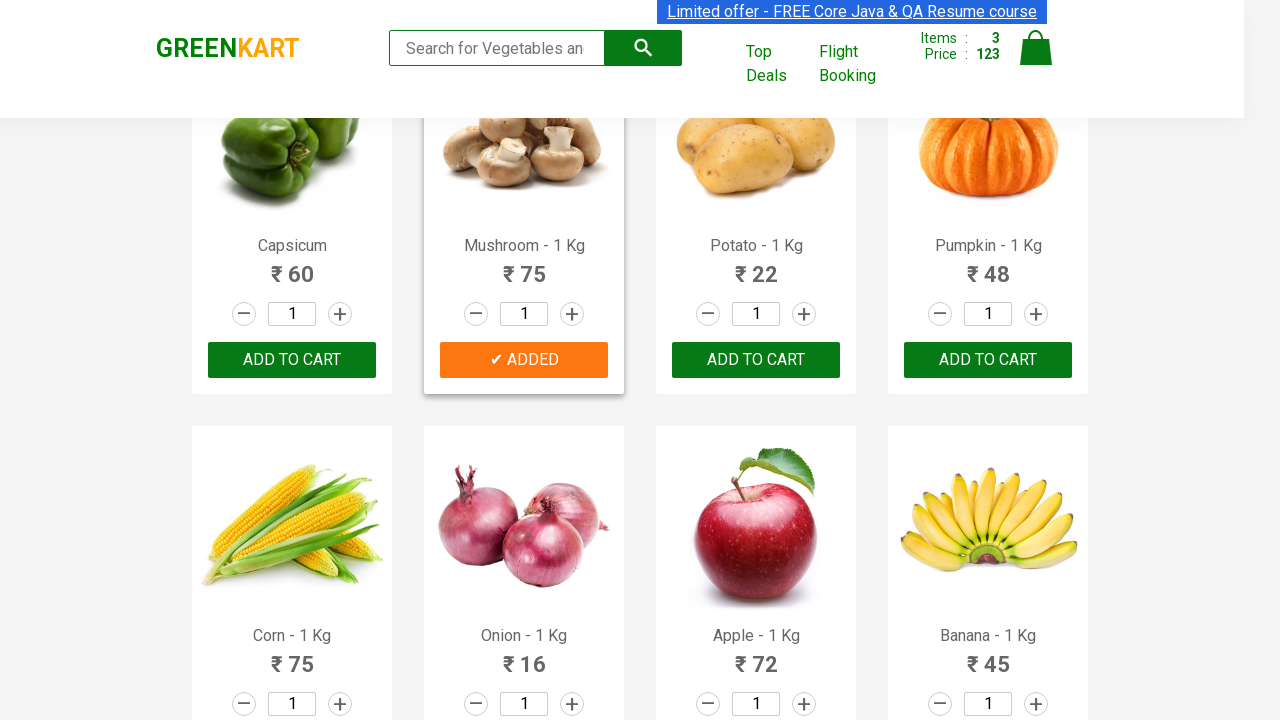